Tests dynamically loaded page elements where the element is rendered after clicking Start button

Starting URL: http://the-internet.herokuapp.com/dynamic_loading/2

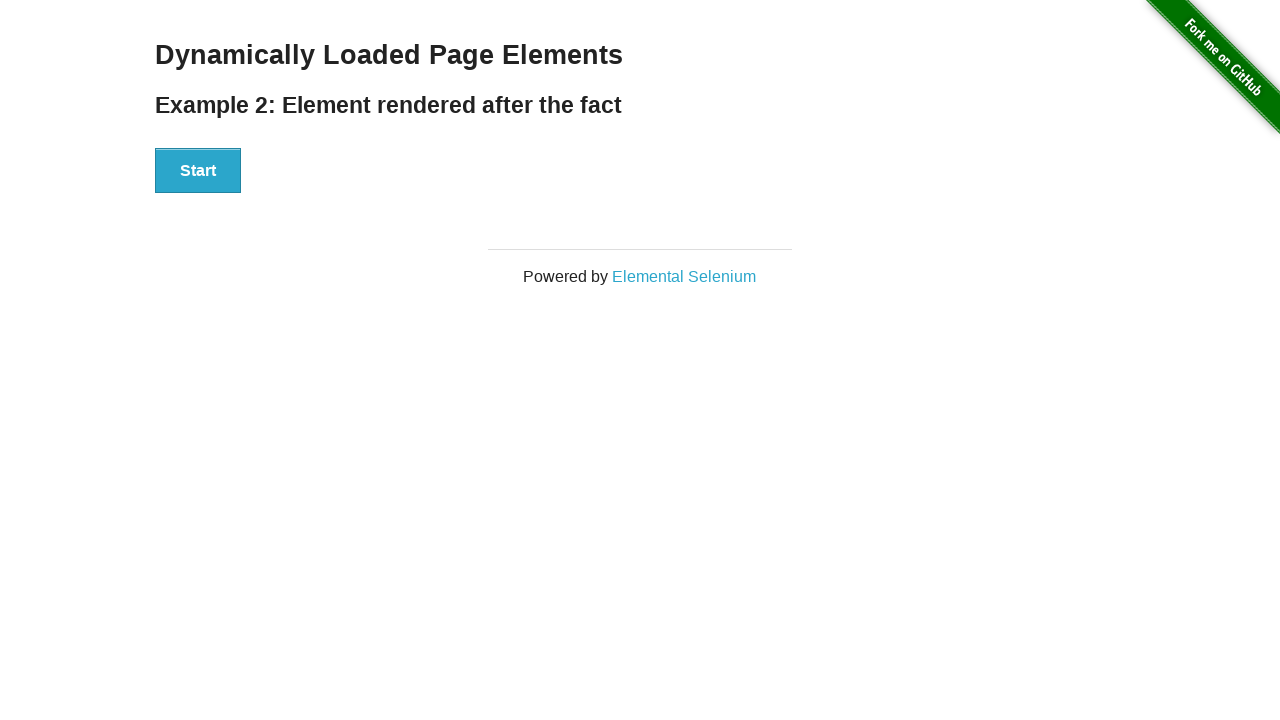

Clicked Start button to trigger dynamic loading at (198, 171) on xpath=//div[@id='start']/button[contains(text(),'Start')]
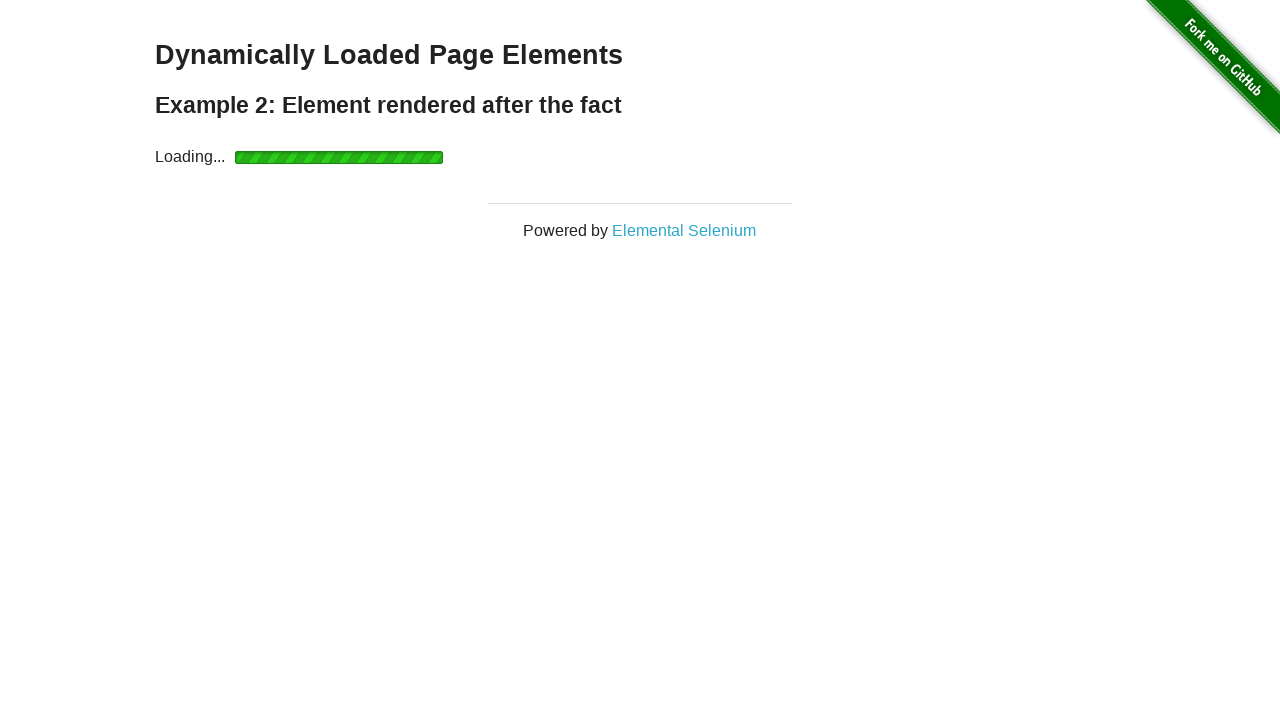

Loading bar appeared
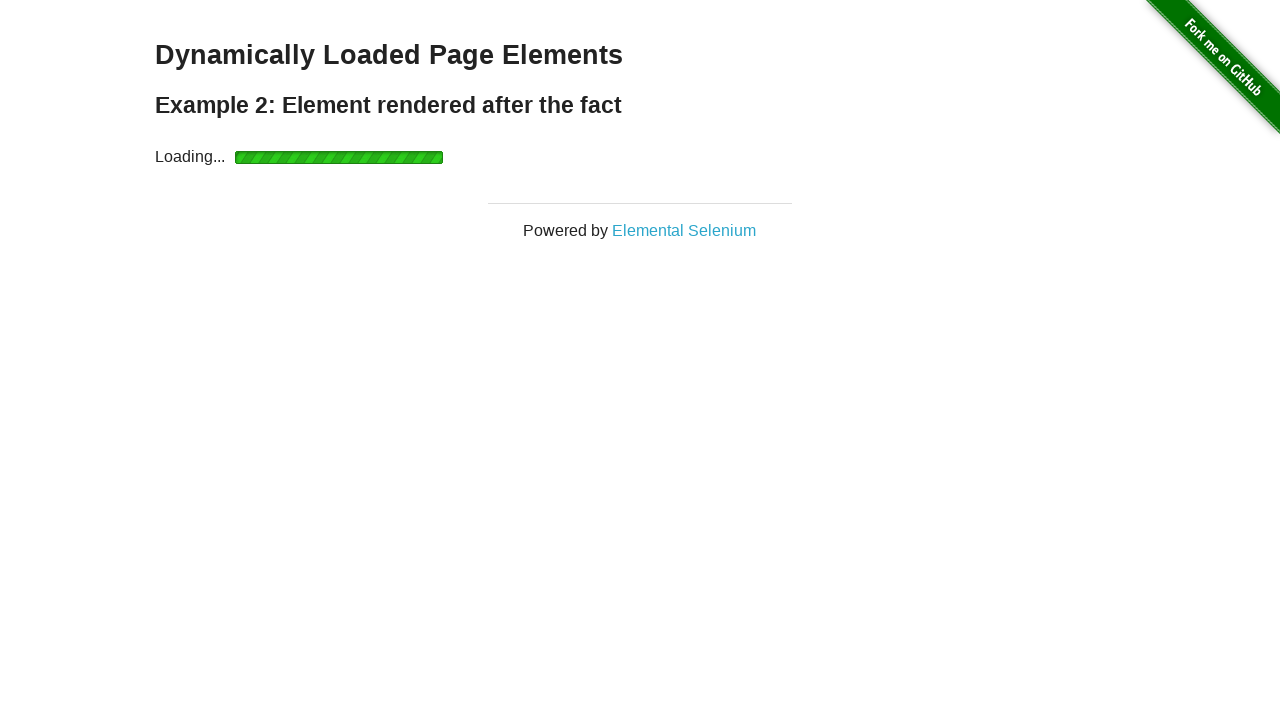

Loading bar disappeared after dynamic content loaded
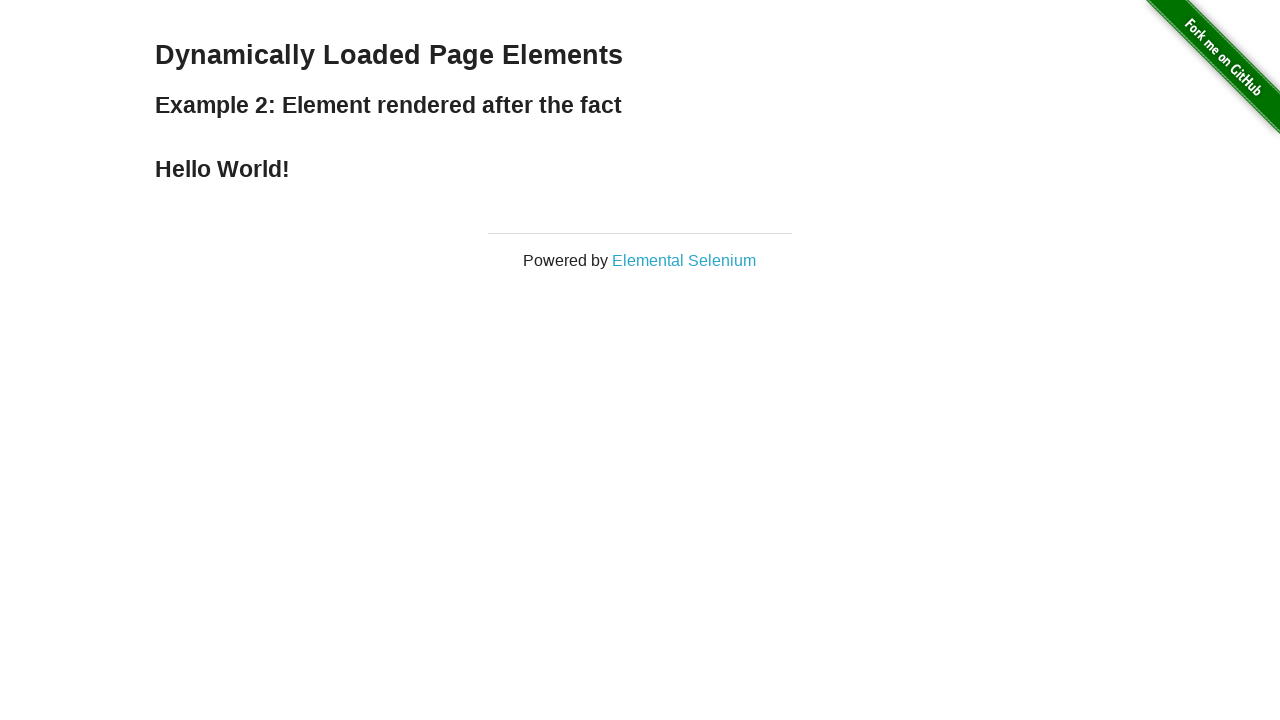

Located Hello World text element
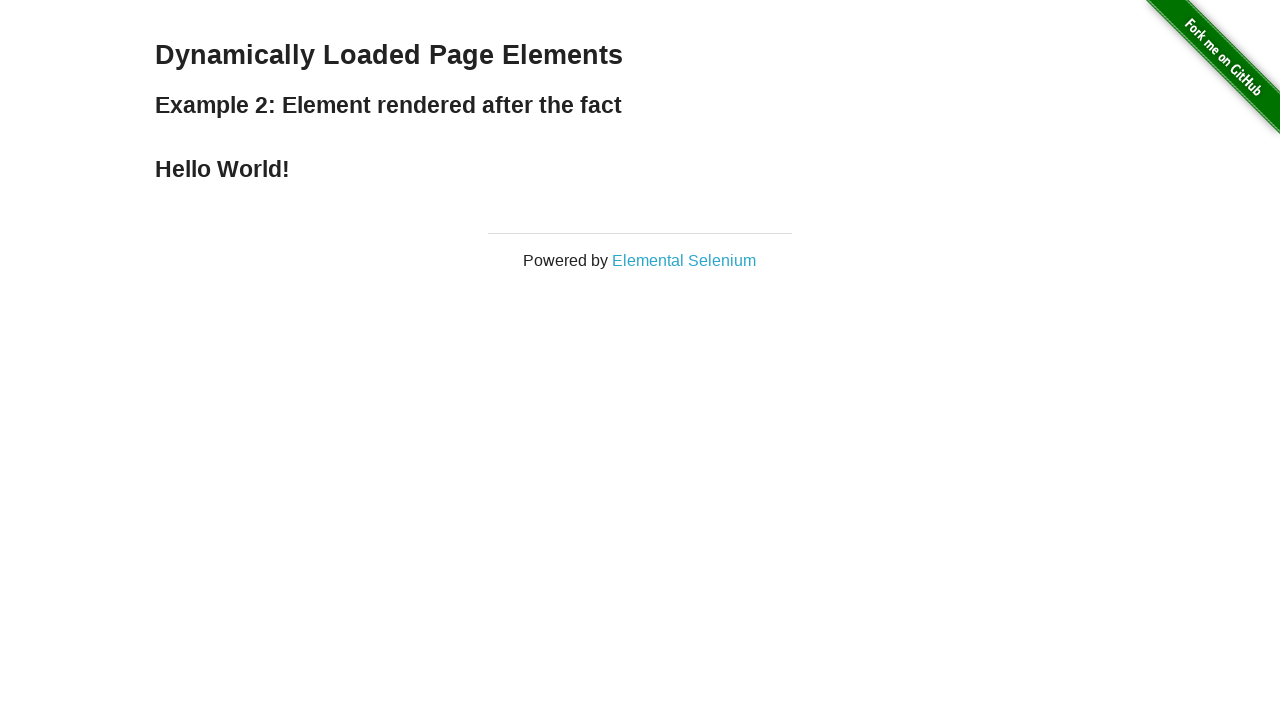

Hello World text element is visible
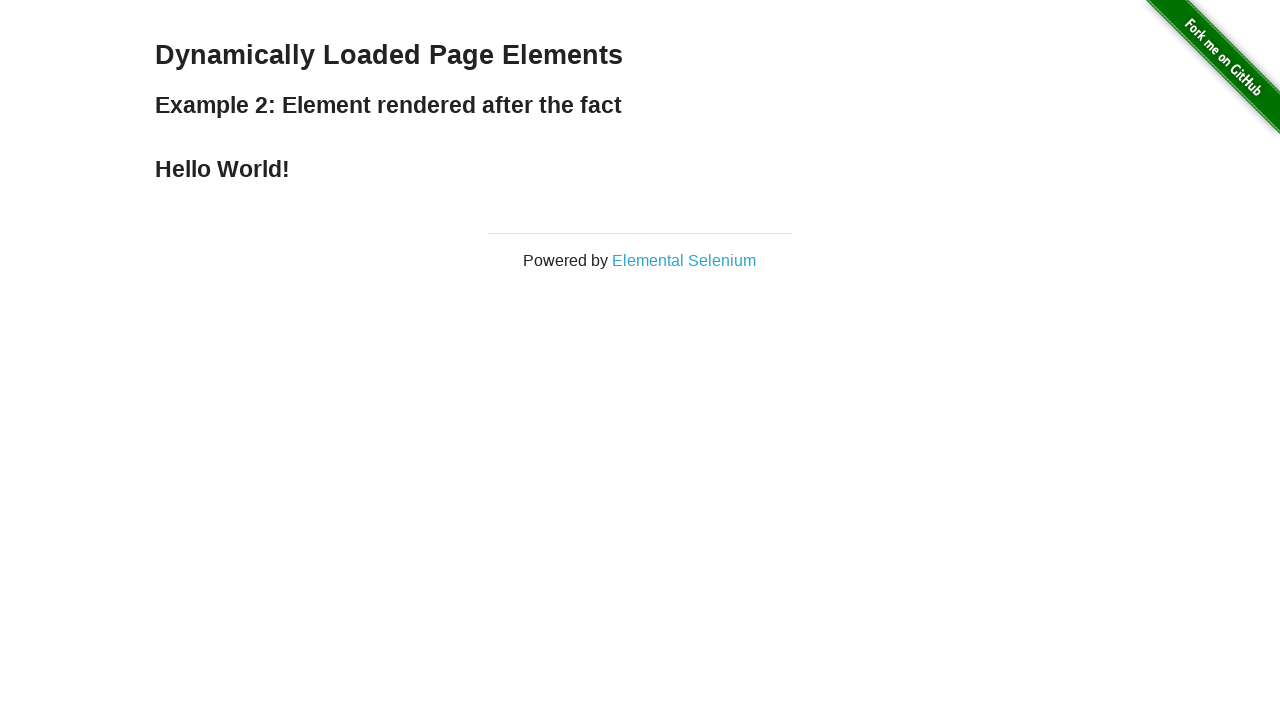

Verified Hello World text content is correct
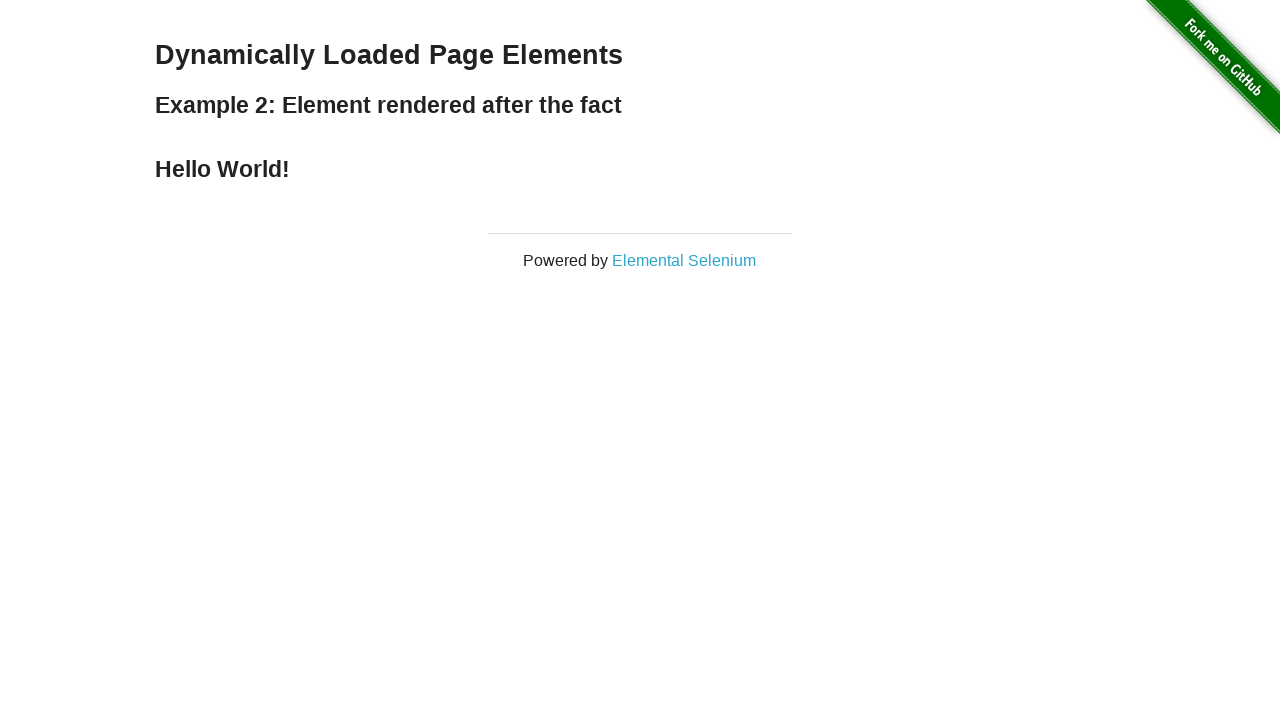

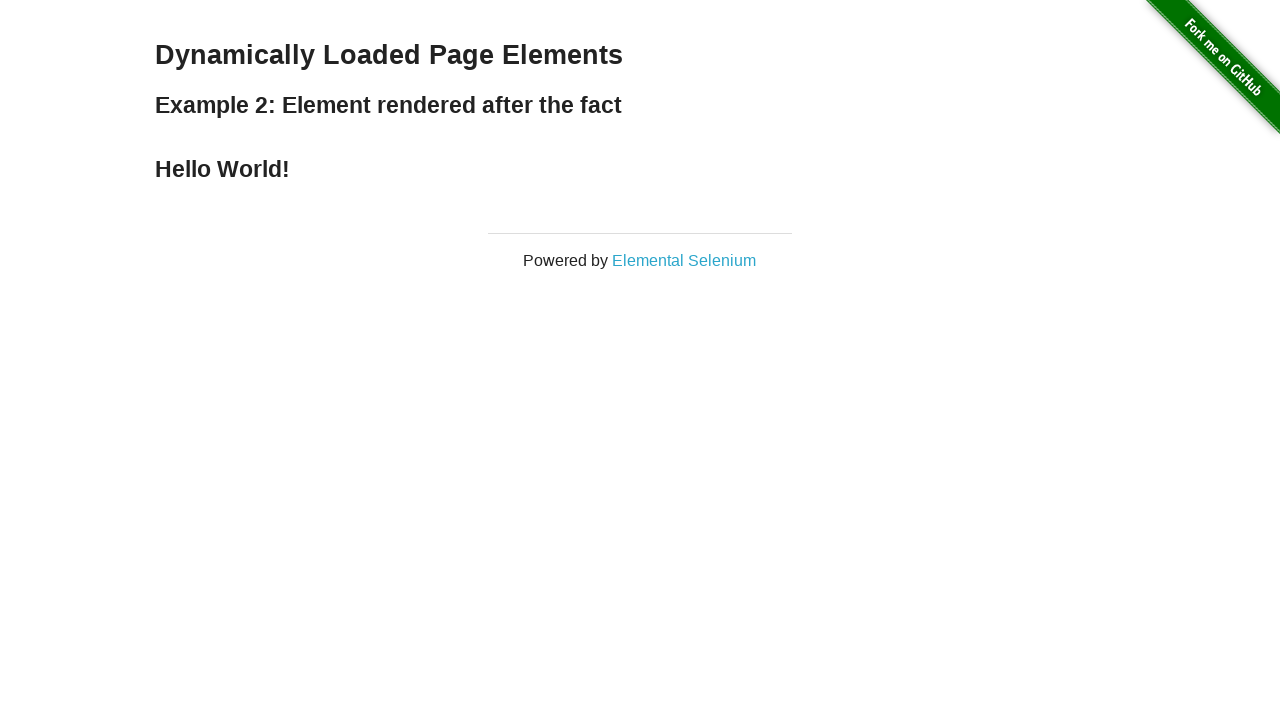